Navigates to the Alberta child care subsidy page and clicks on the online subsidy estimator link

Starting URL: https://www.alberta.ca/child-care-subsidy#jumpslinks-4

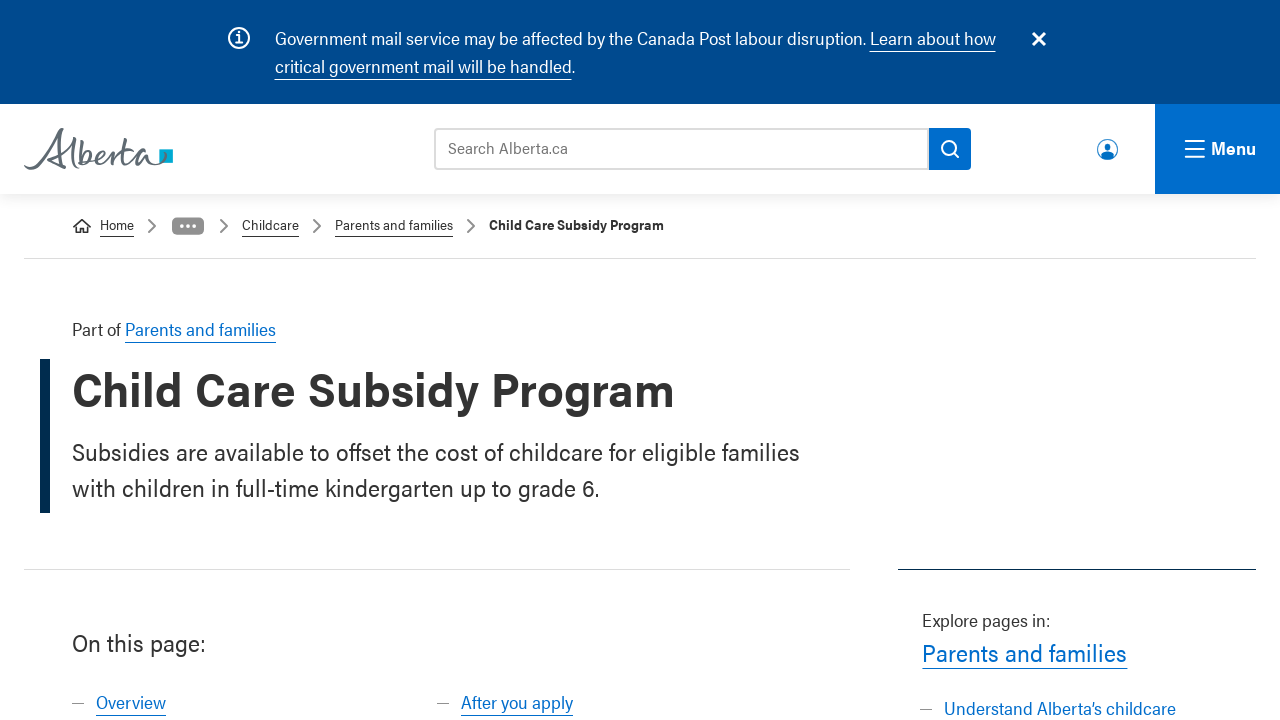

Clicked on the online subsidy estimator link at (437, 360) on text=online subsidy estimator
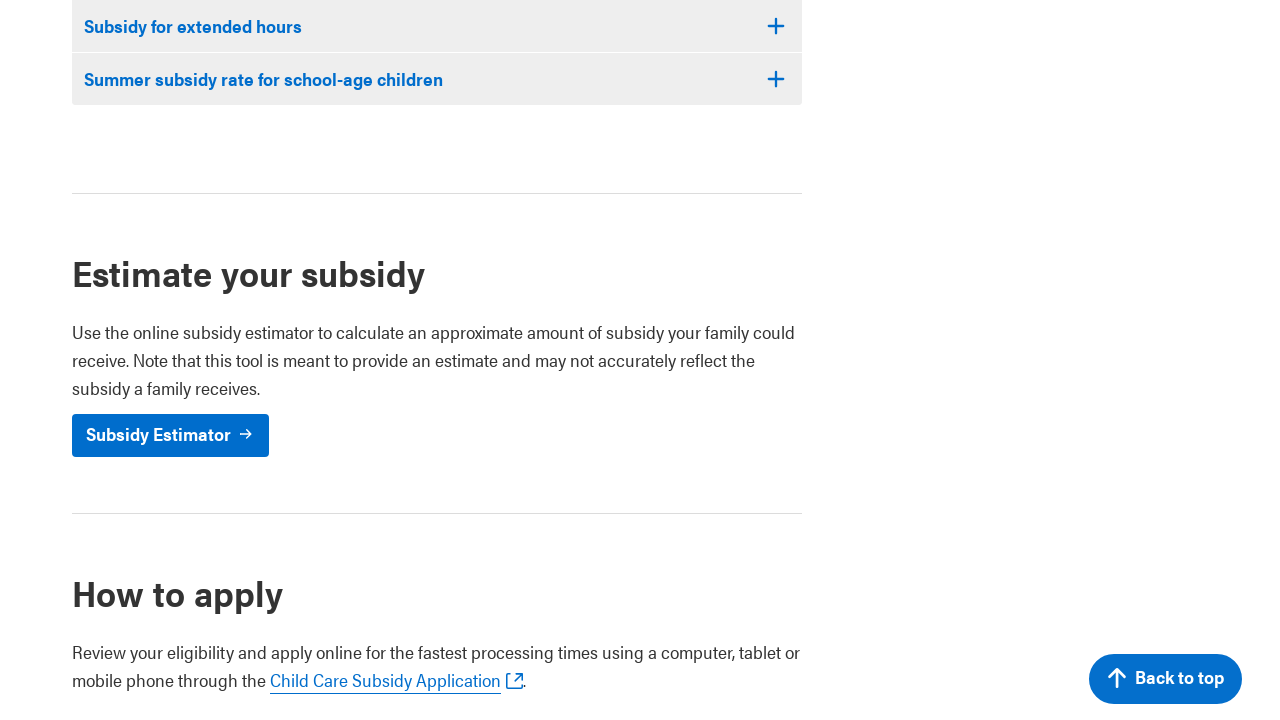

Waited for page content to load (domcontentloaded)
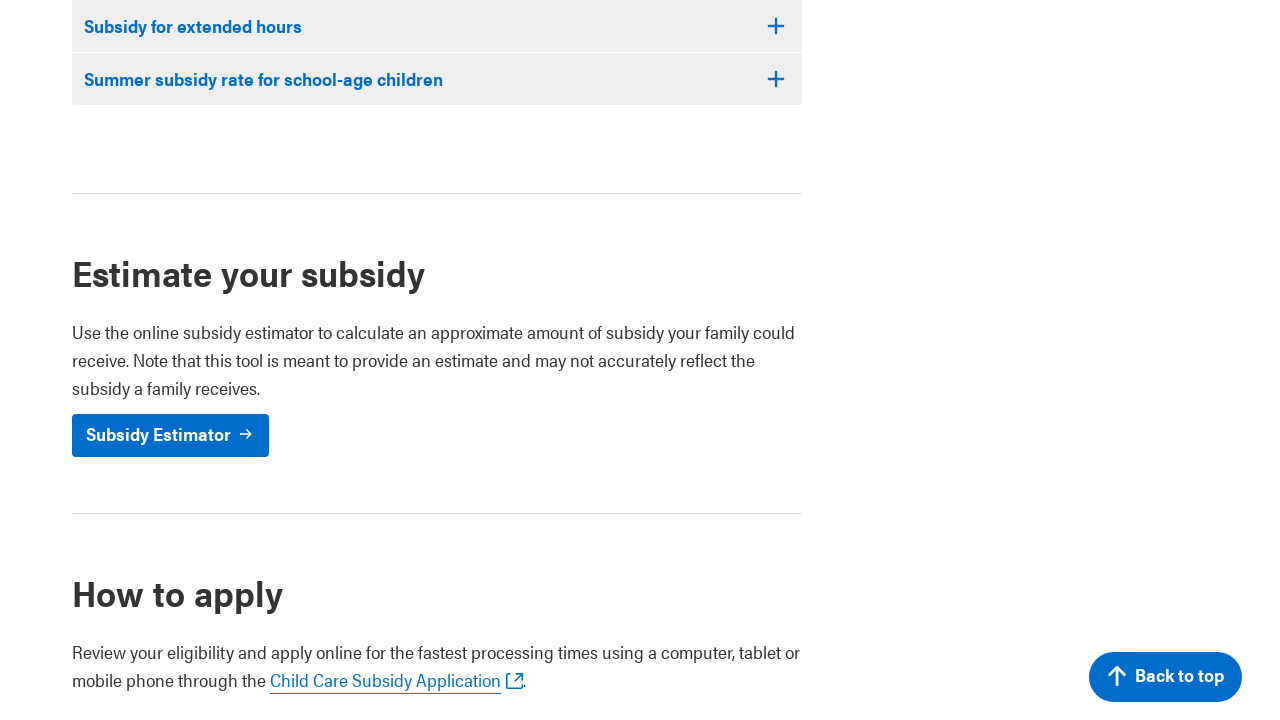

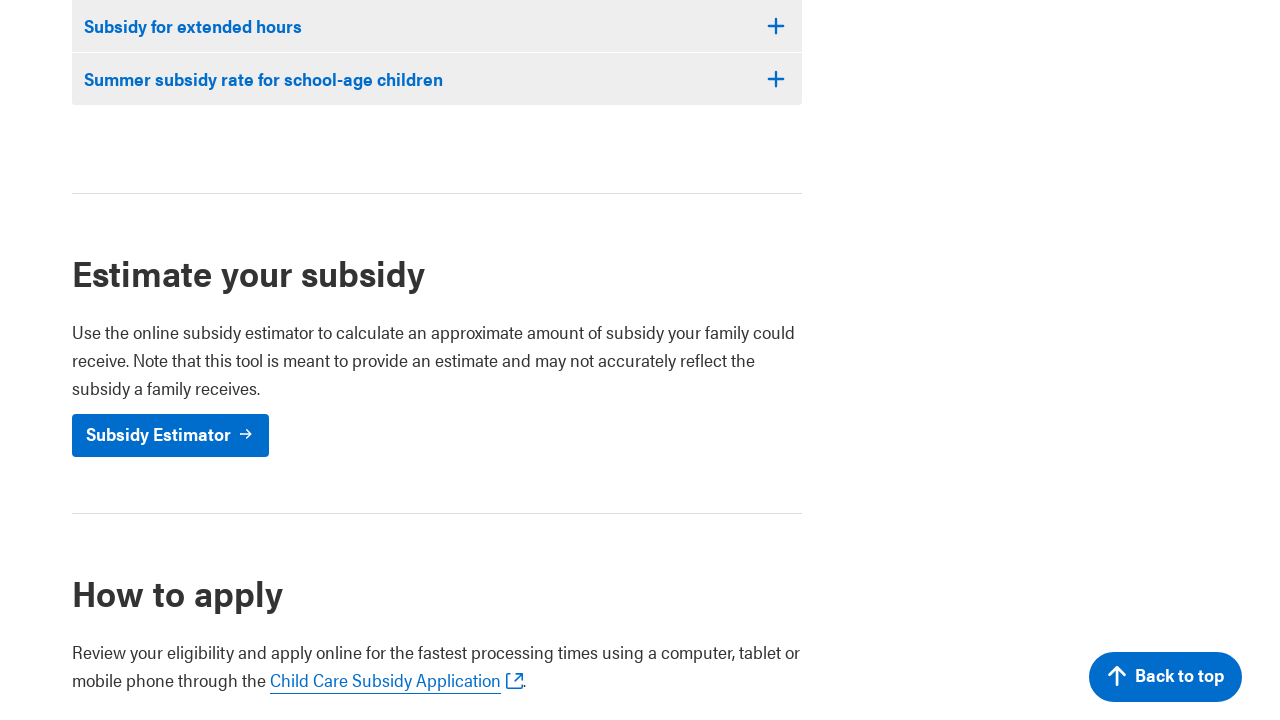